Tests finding a link by calculated text value, clicking it, then filling out a form with personal information (first name, last name, city, country) and submitting it.

Starting URL: http://suninjuly.github.io/find_link_text

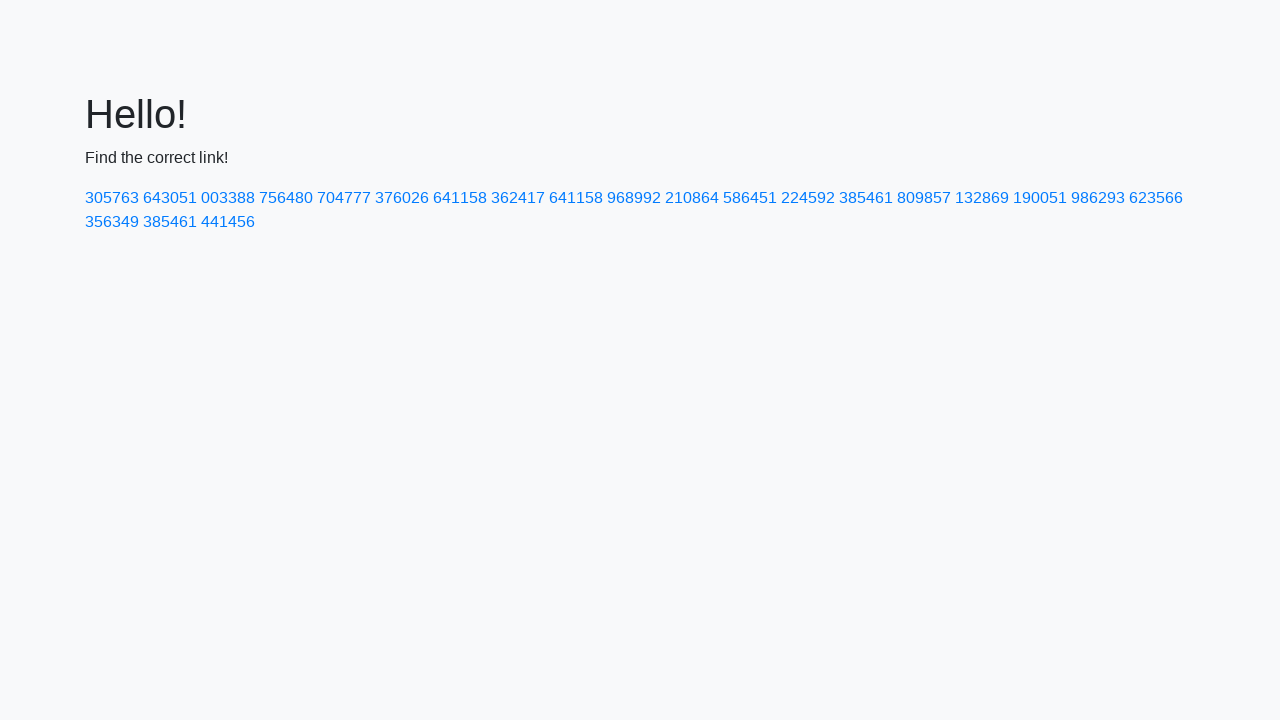

Clicked link with calculated text value '224592' at (808, 198) on text=224592
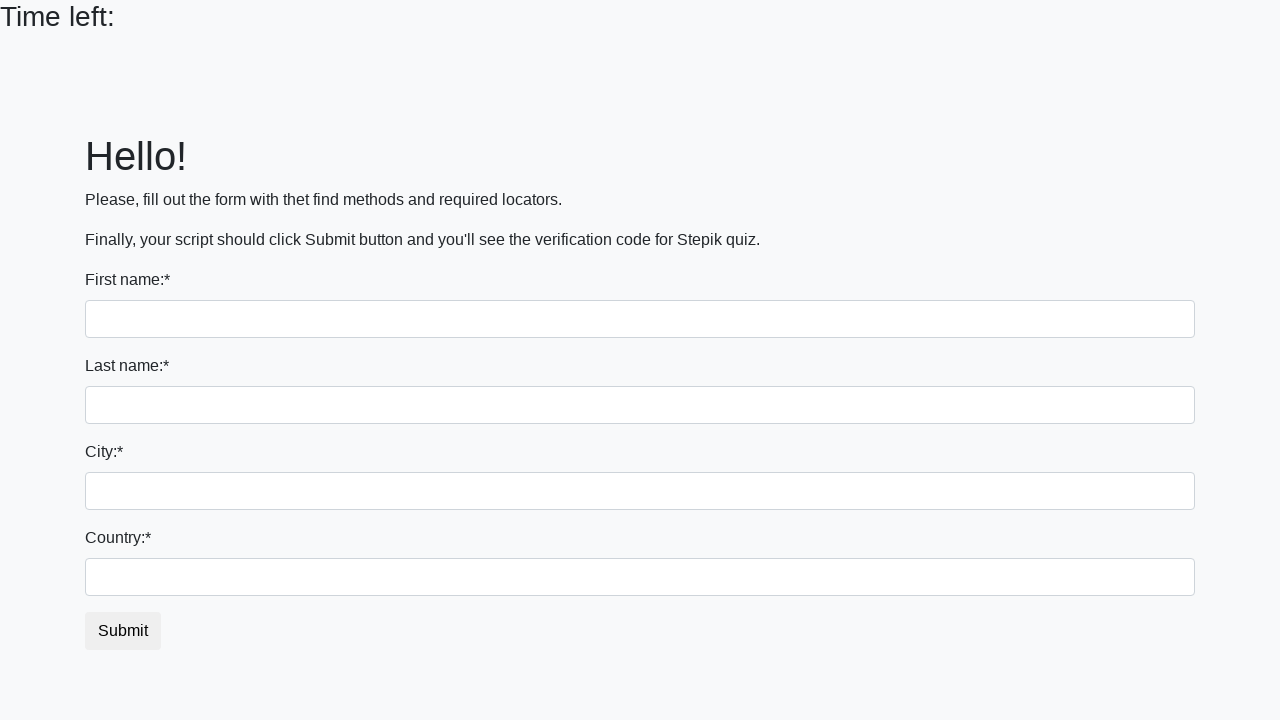

Filled first name field with 'Ivan' on input
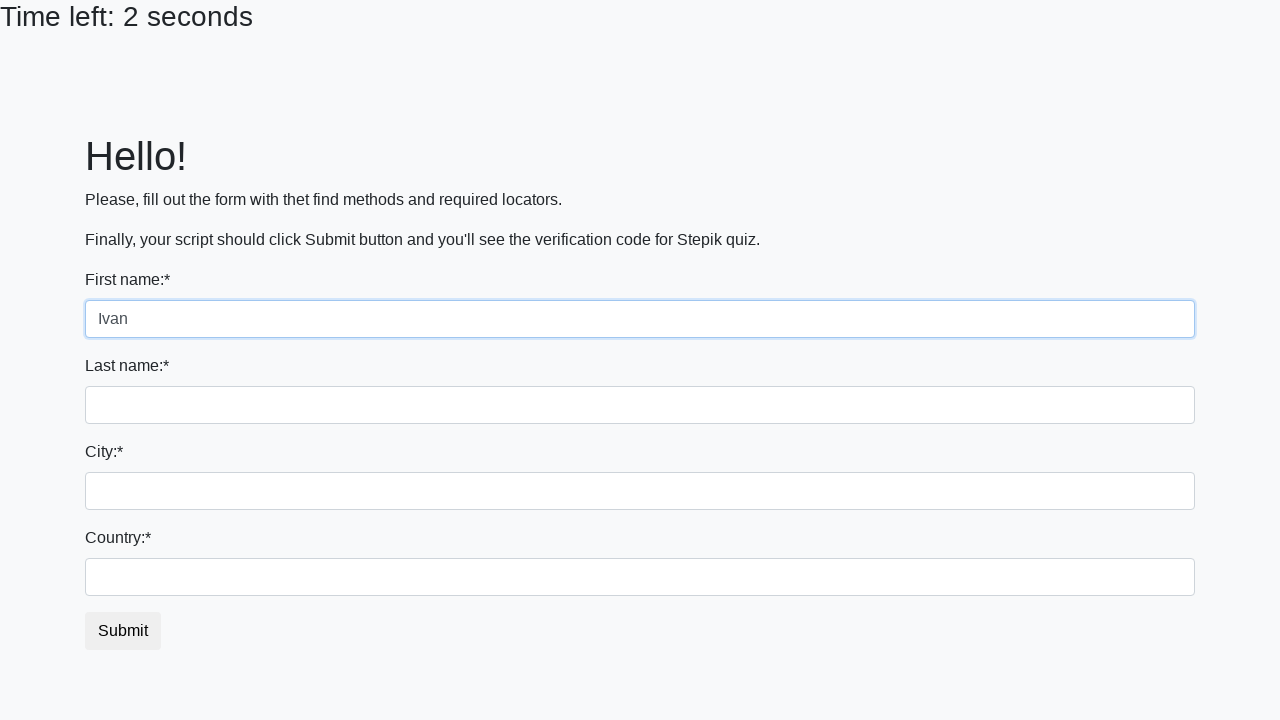

Filled last name field with 'Petrov' on input[name='last_name']
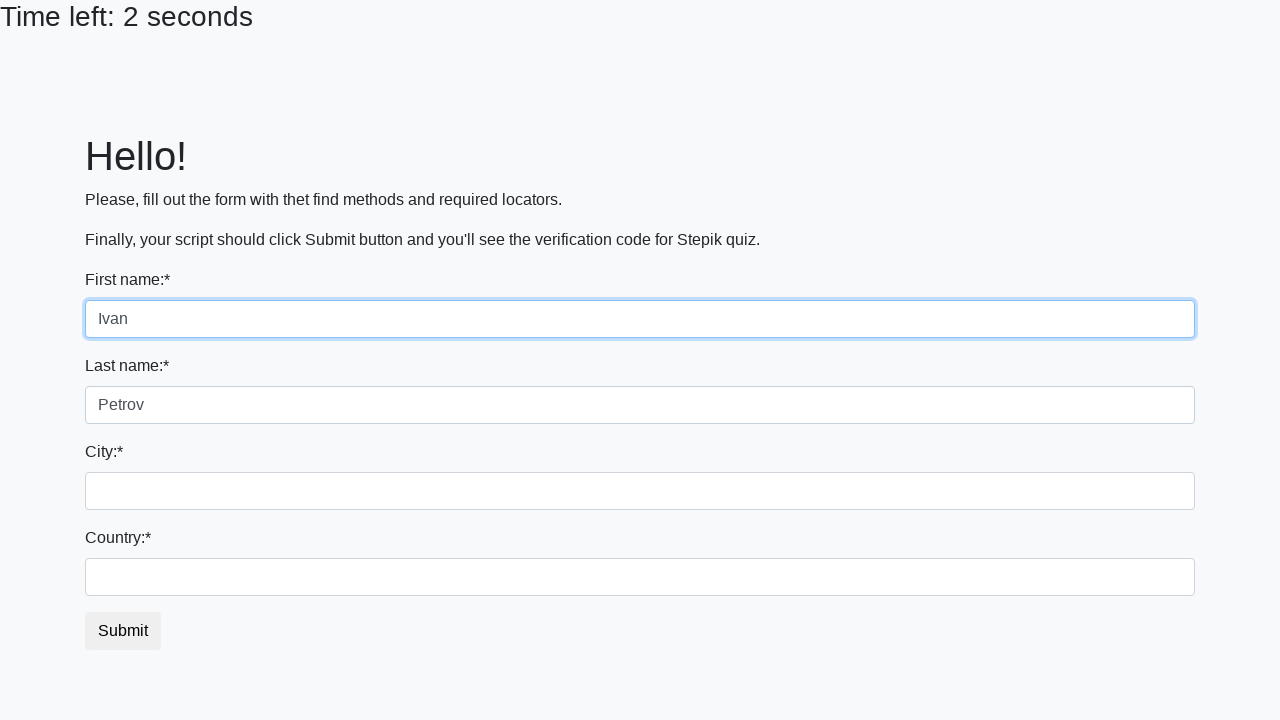

Filled city field with 'Smolensk' on .city
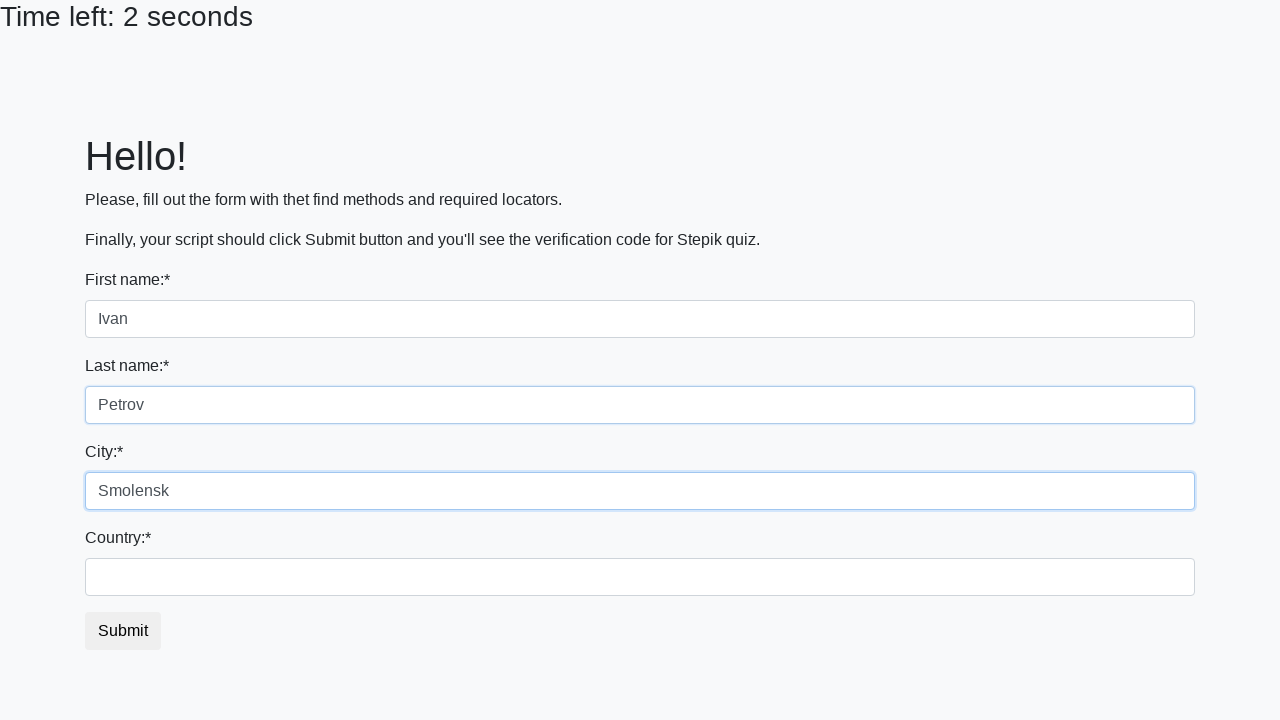

Filled country field with 'Russia' on #country
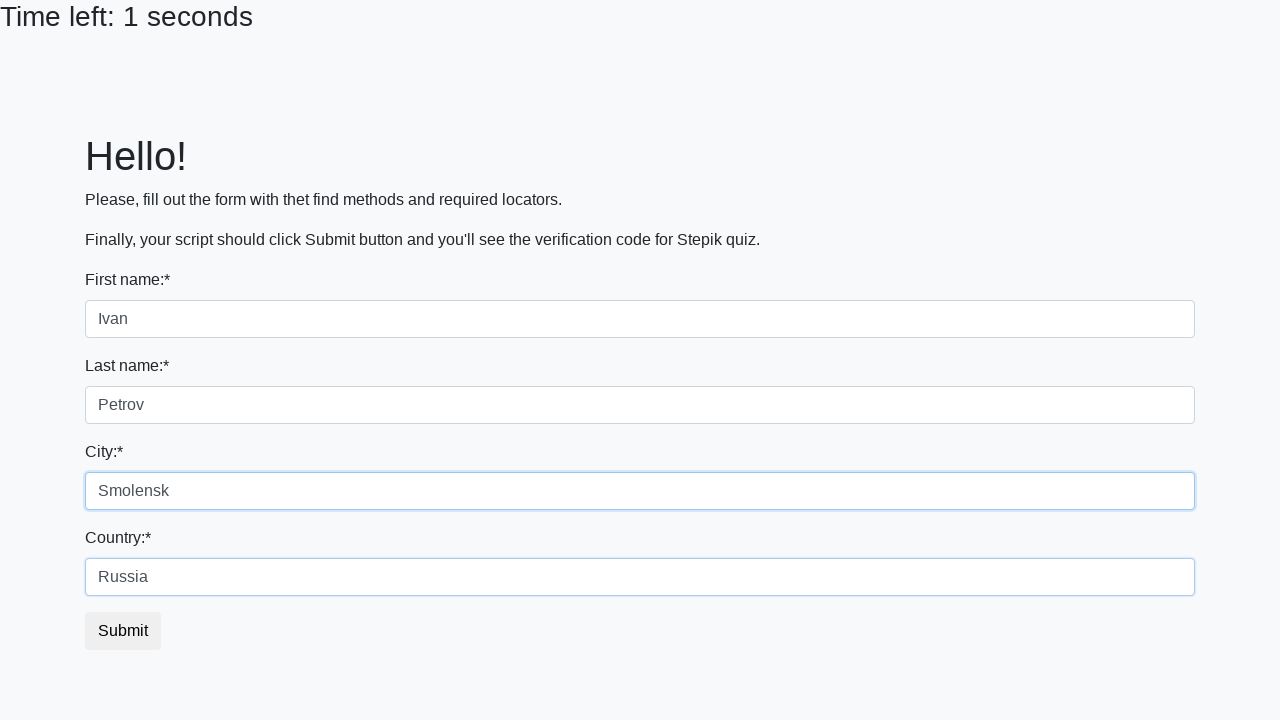

Clicked submit button to complete form submission at (123, 631) on button.btn
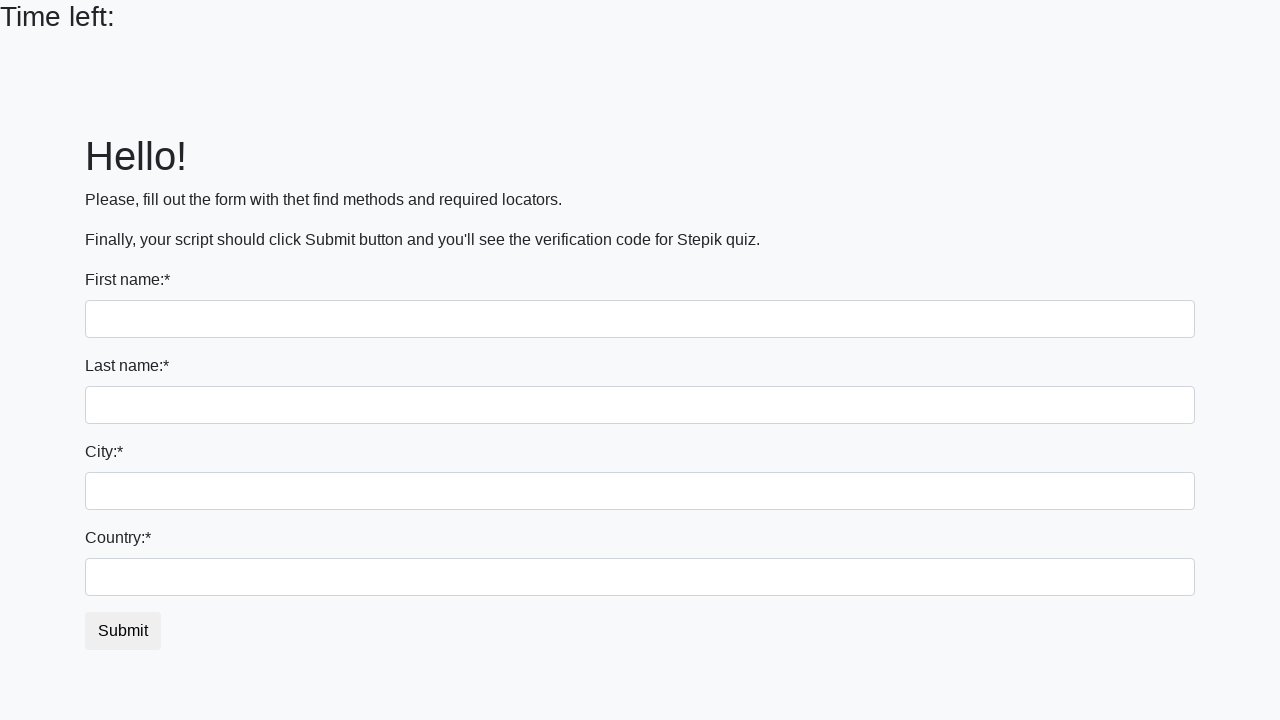

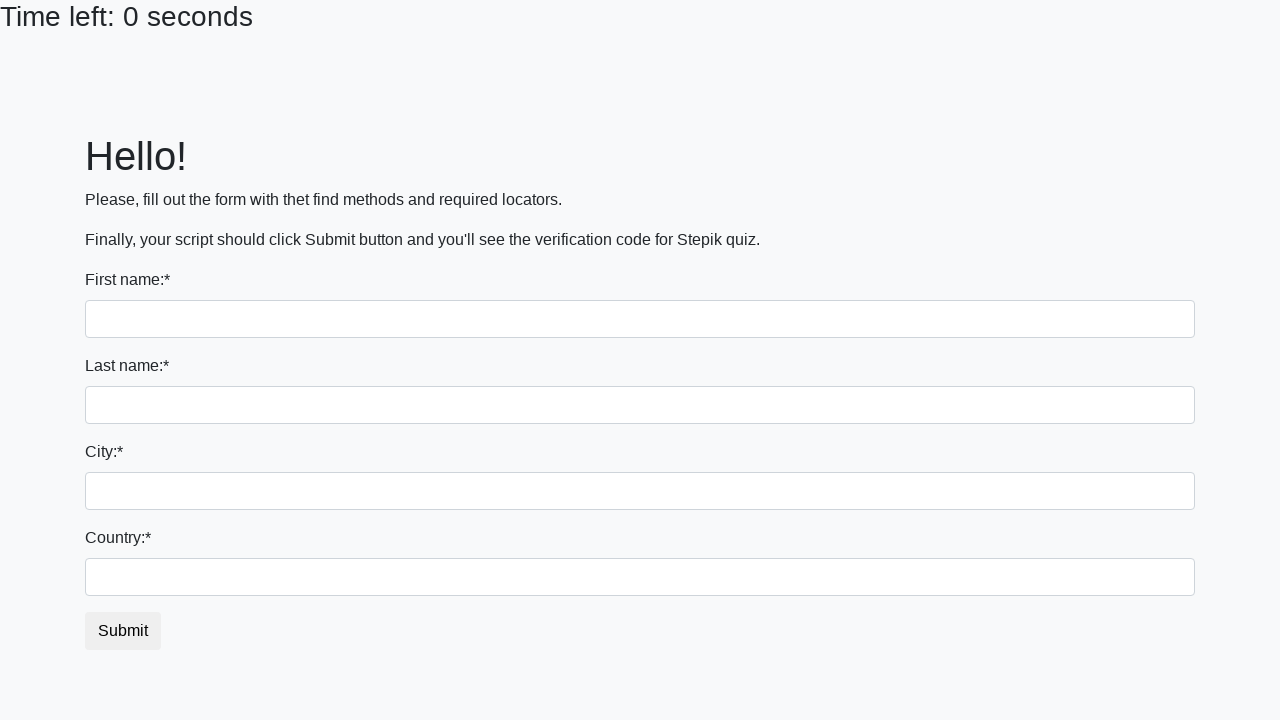